Tests interaction with iframes by filling first name and last name fields within a frame and verifying the combined text output

Starting URL: https://letcode.in/frame

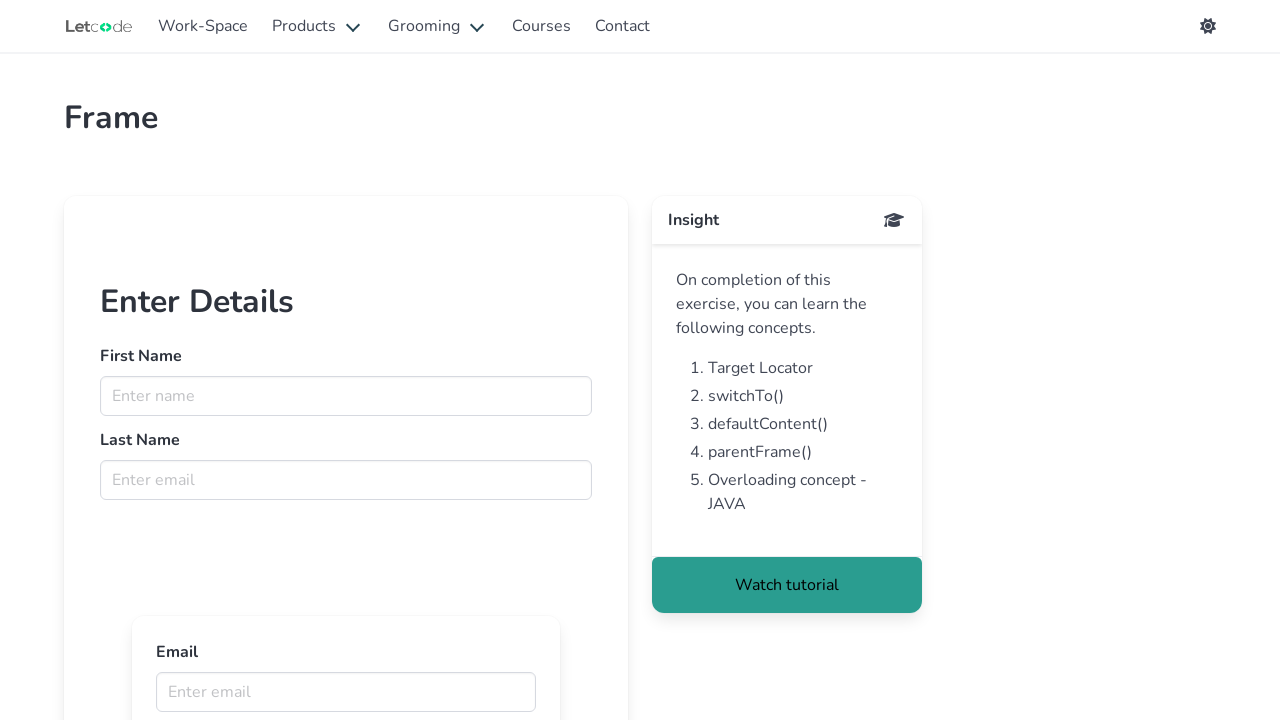

Retrieved iframe with name 'firstFr'
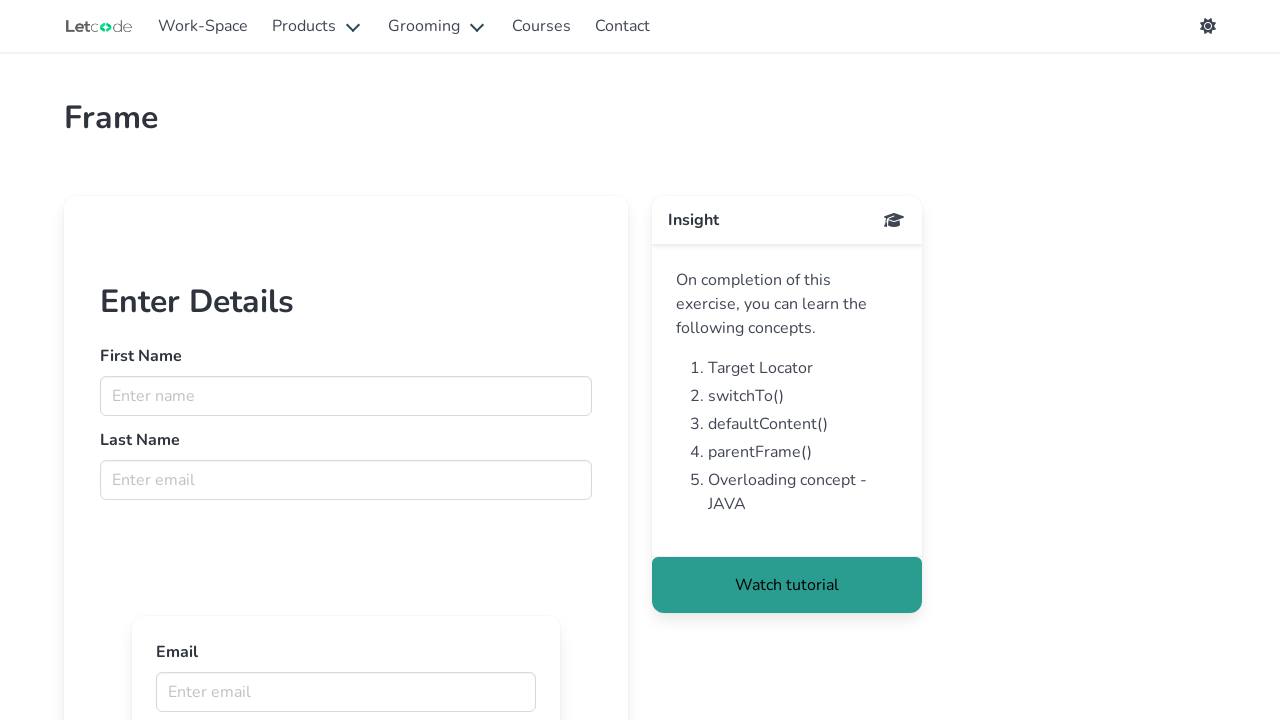

Filled first name field with 'Dhruvil' in iframe on input[name='fname']
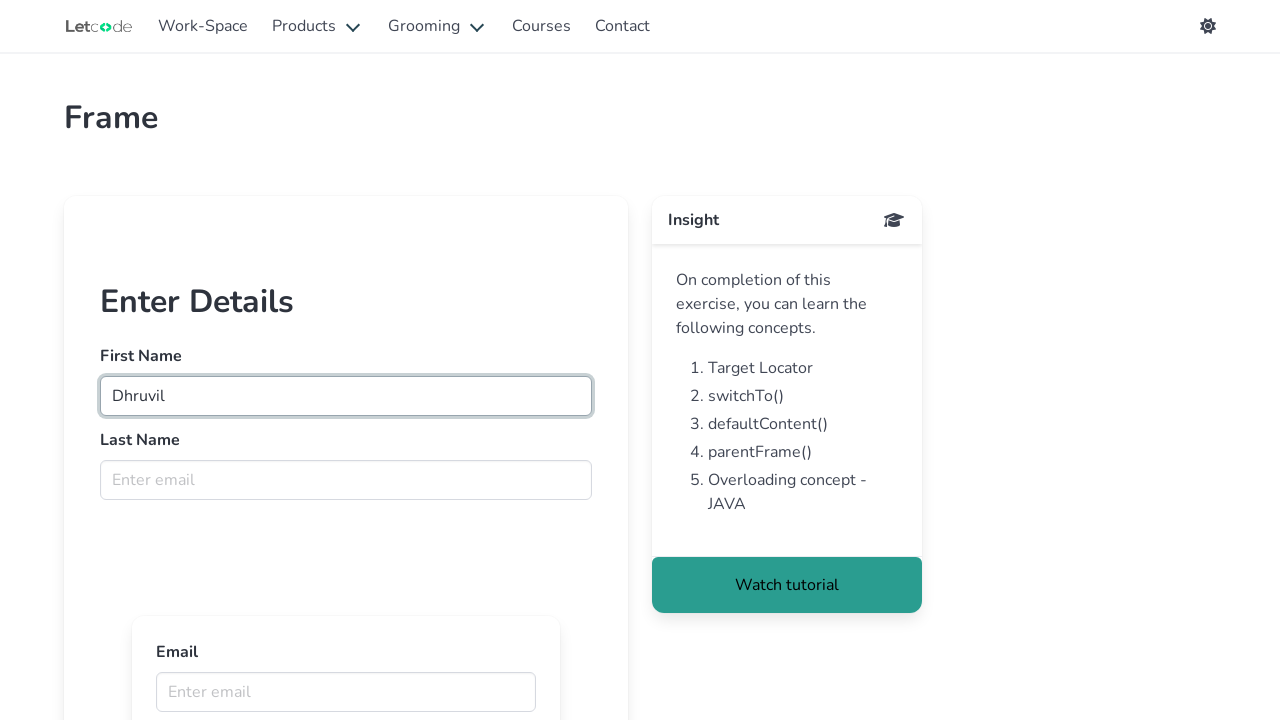

Filled last name field with 'Upadhyay' in iframe on input[name='lname']
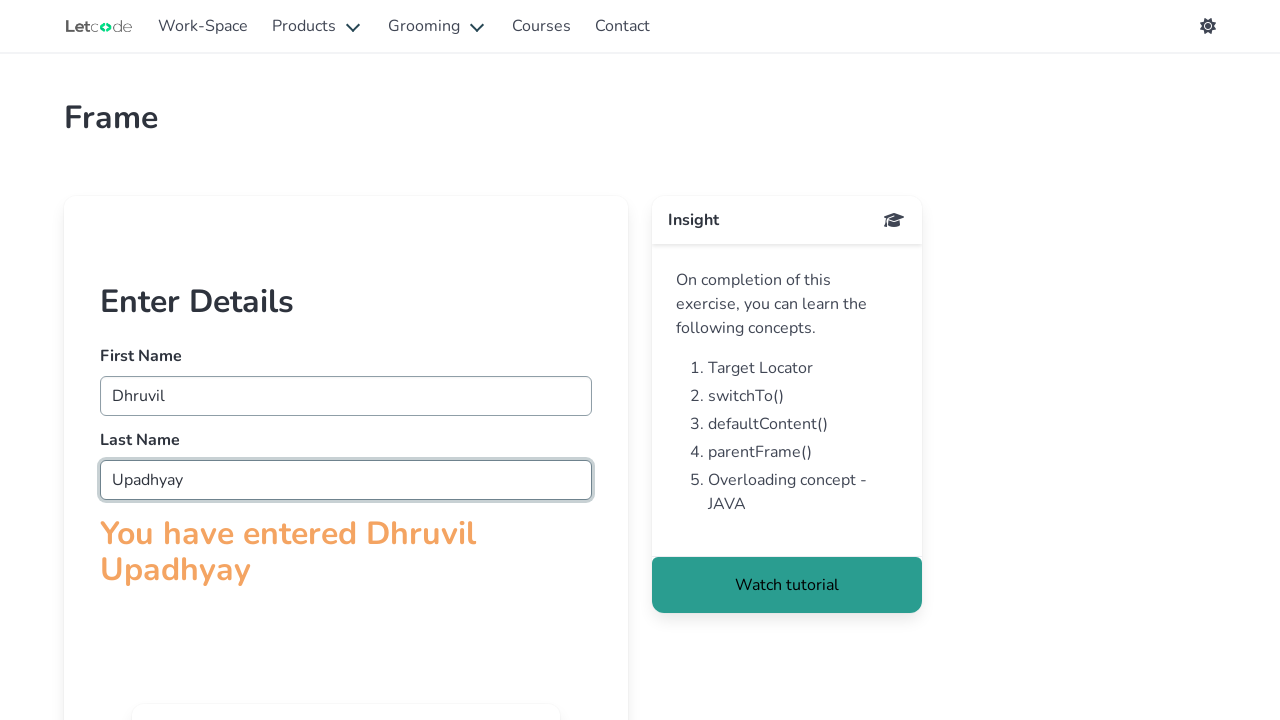

Retrieved combined name output text from iframe
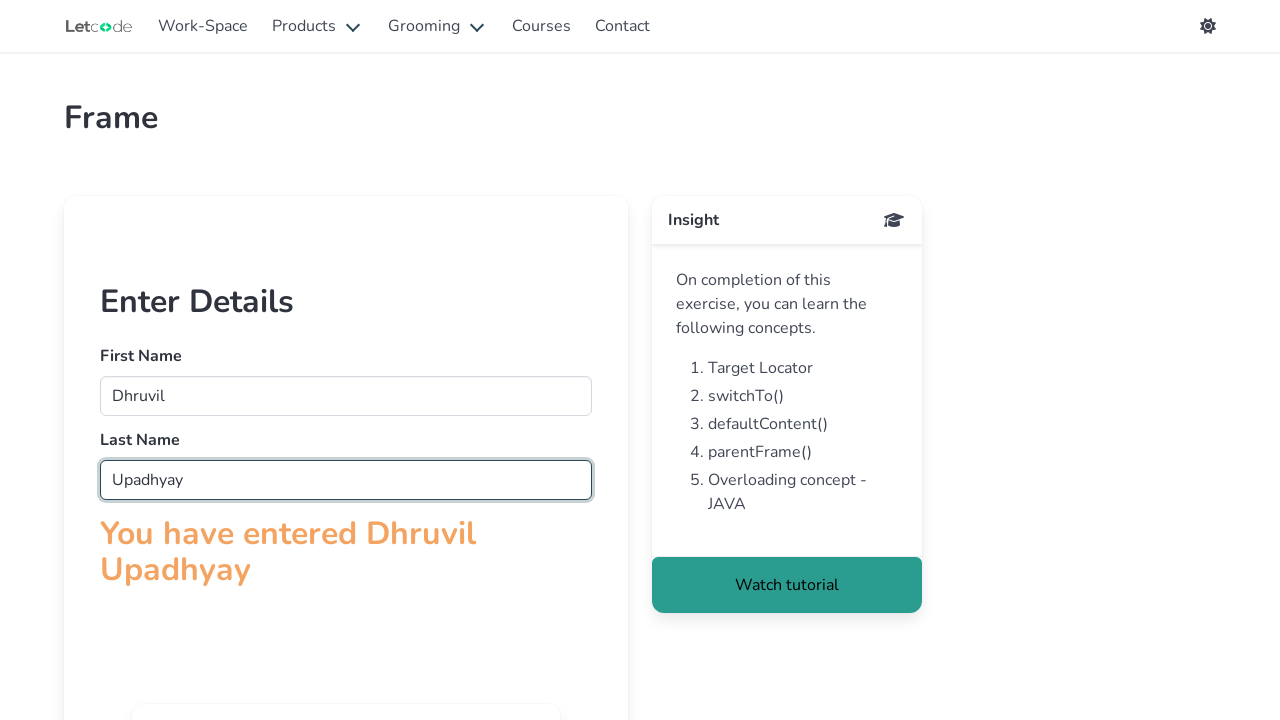

Verified combined name output matches expected text 'You have entered Dhruvil Upadhyay'
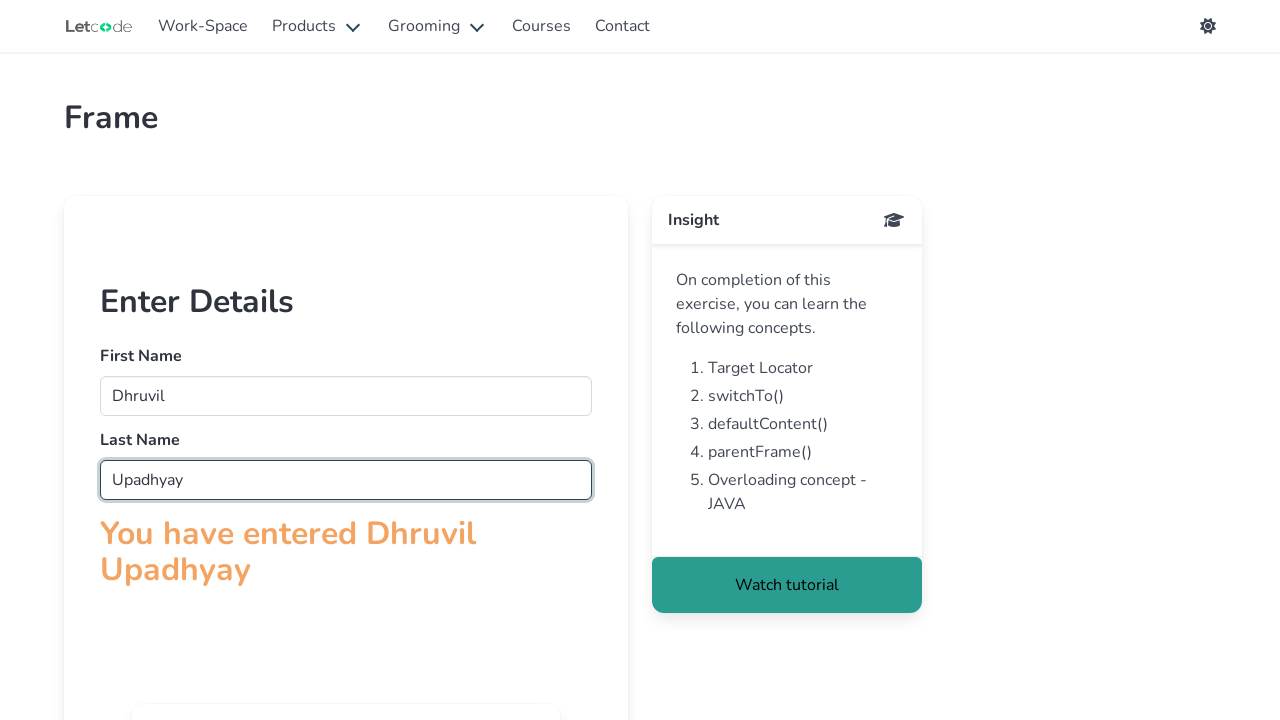

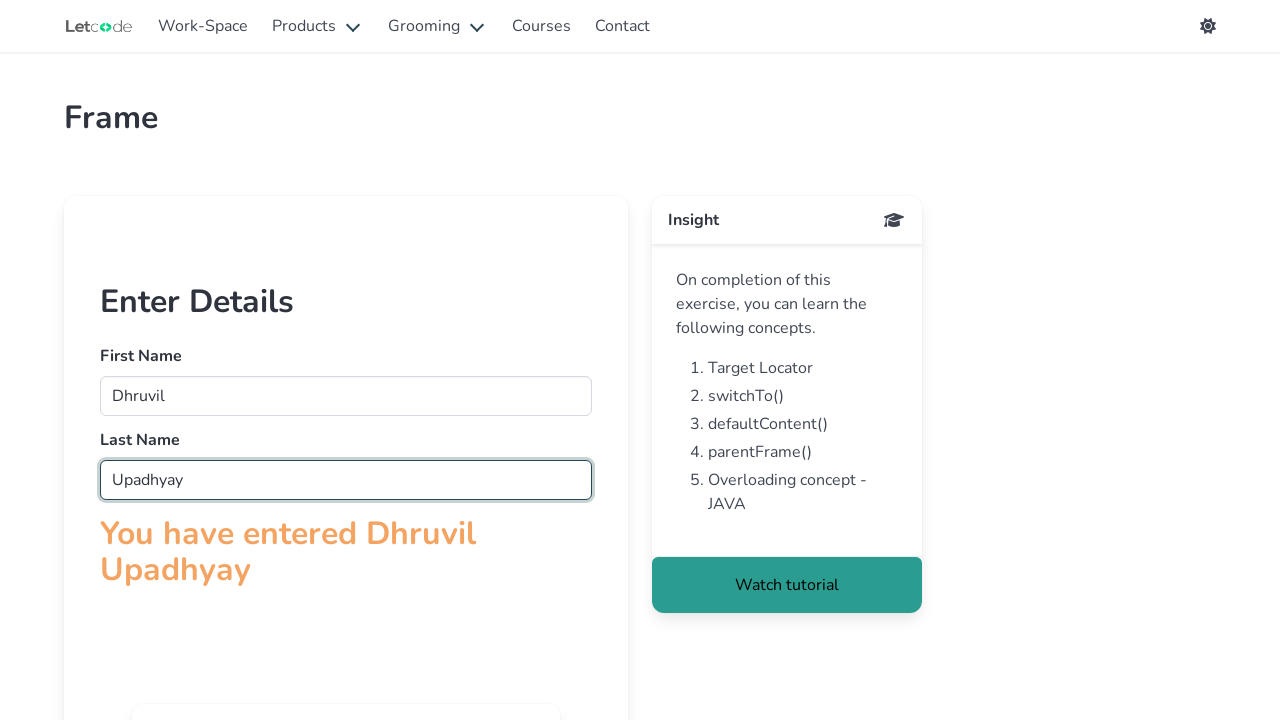